Tests checkbox functionality by clicking a checkbox, verifying it's selected, clicking again to uncheck, verifying it's unselected, and confirming there are exactly 3 checkboxes on the page.

Starting URL: https://rahulshettyacademy.com/AutomationPractice/

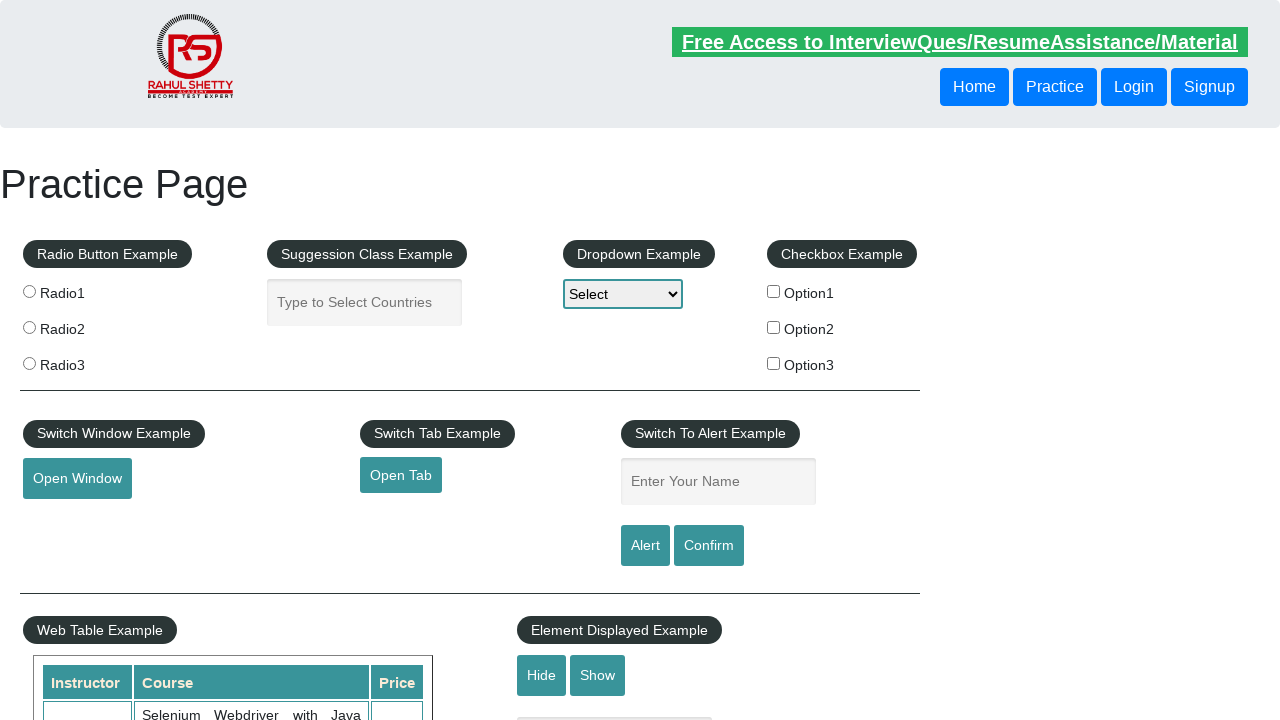

Navigated to AutomationPractice page
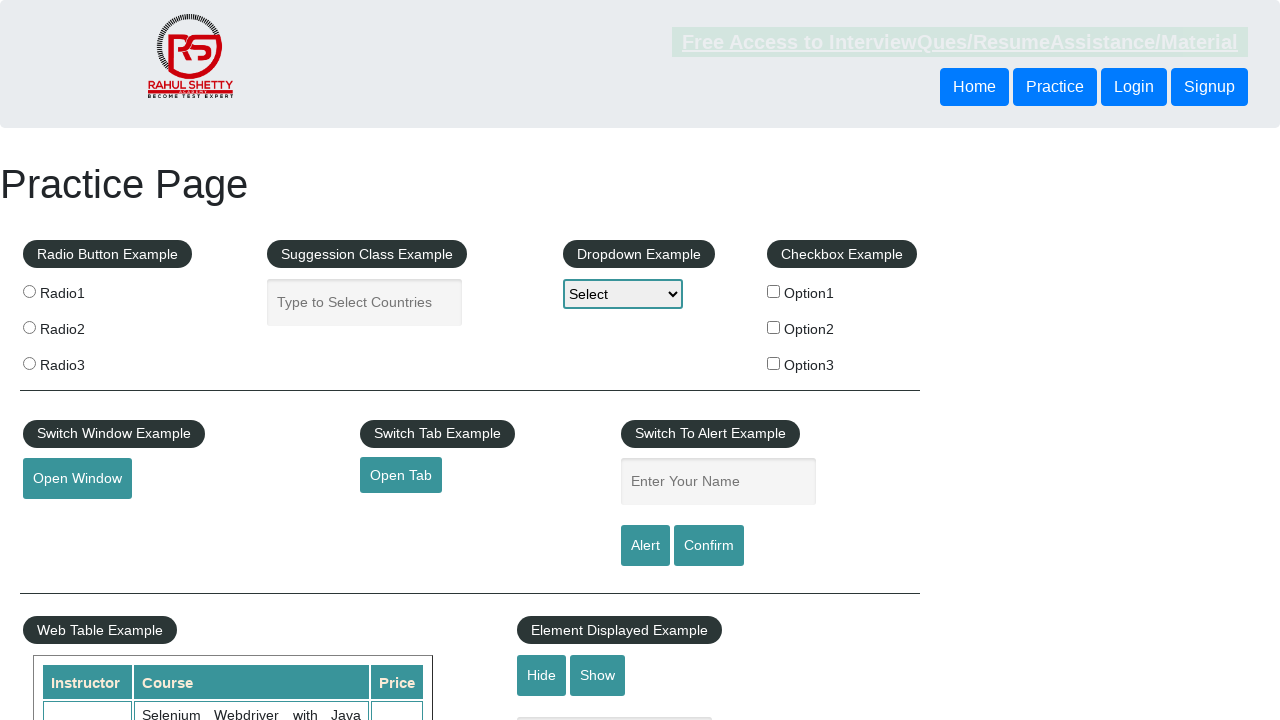

Clicked first checkbox to select it at (774, 291) on #checkBoxOption1
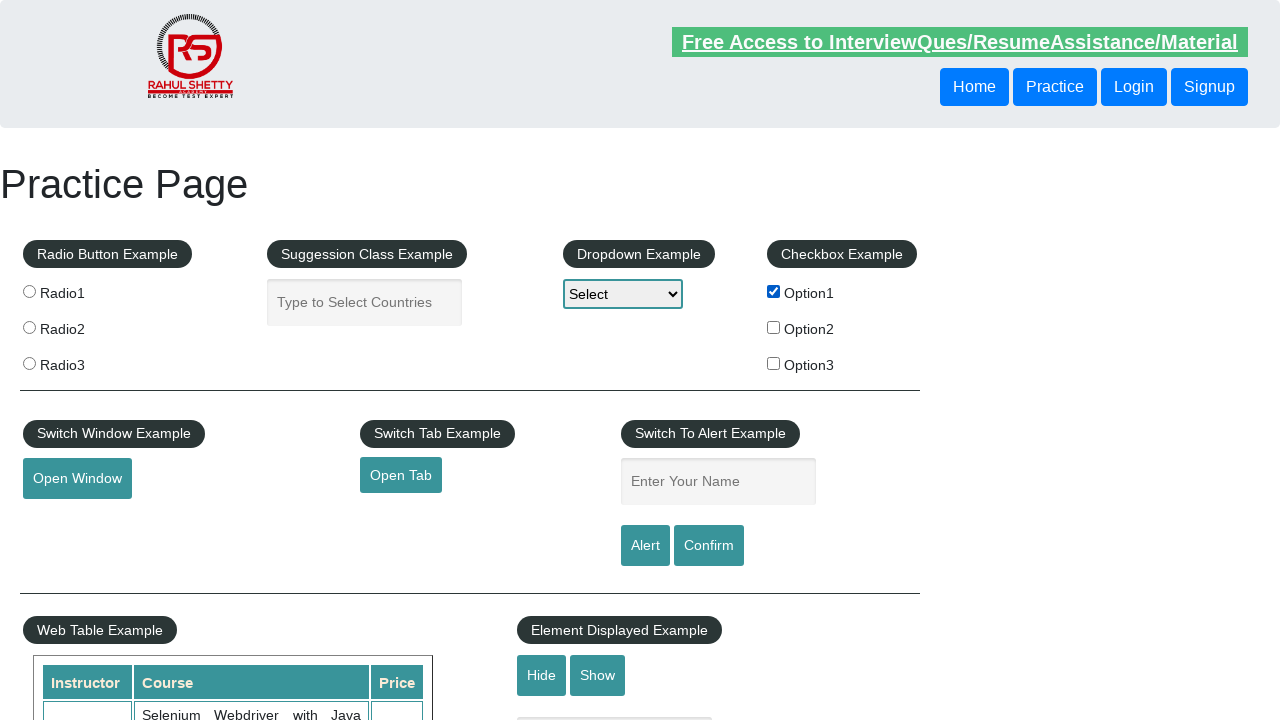

Verified first checkbox is selected
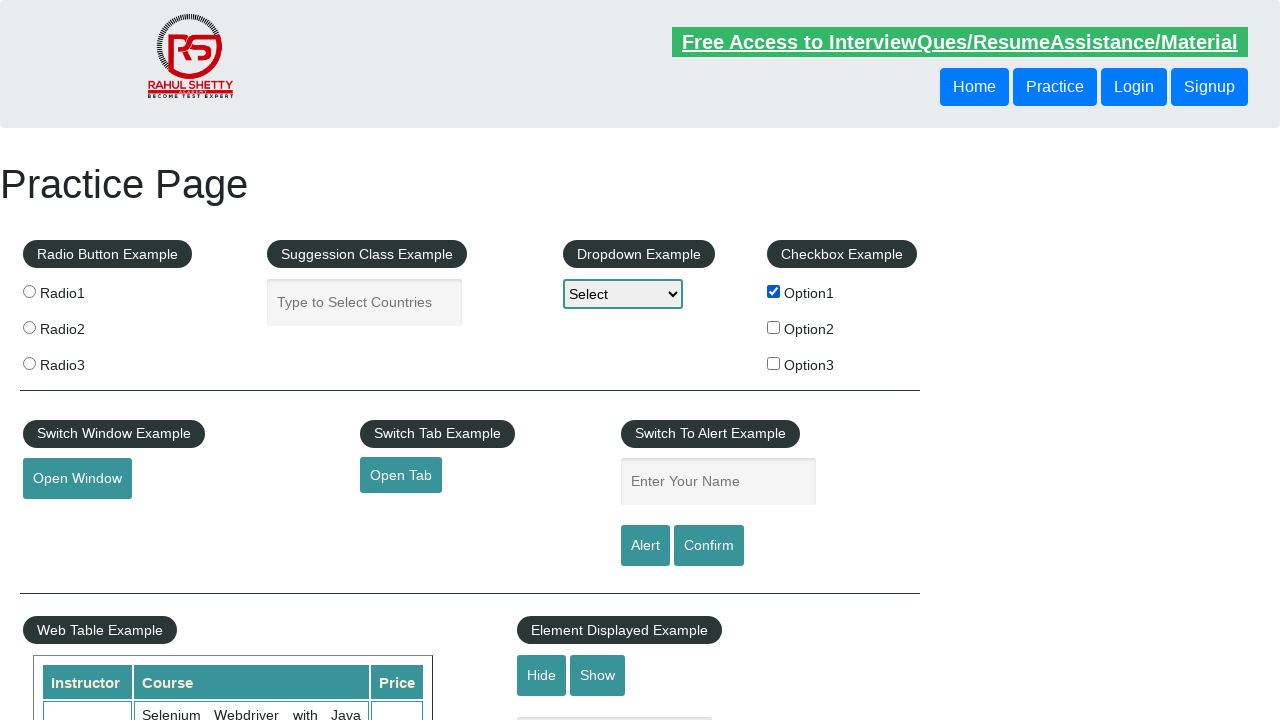

Clicked first checkbox again to unselect it at (774, 291) on #checkBoxOption1
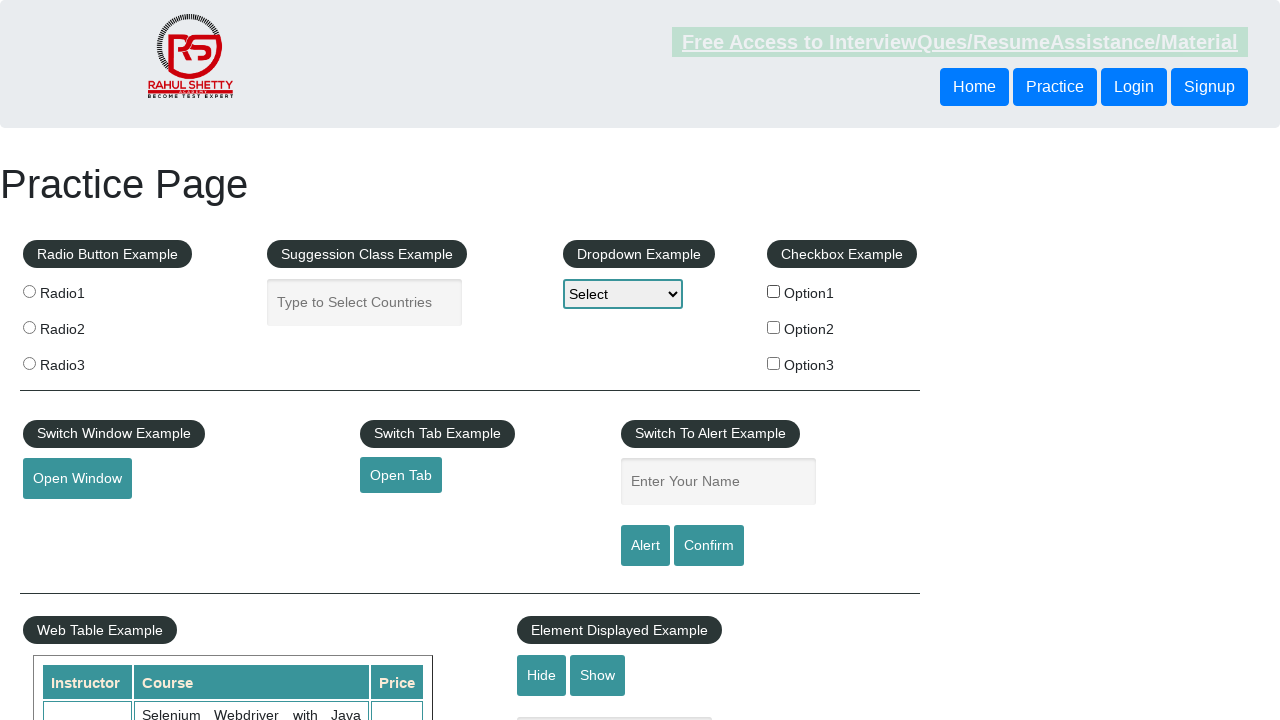

Verified first checkbox is unselected
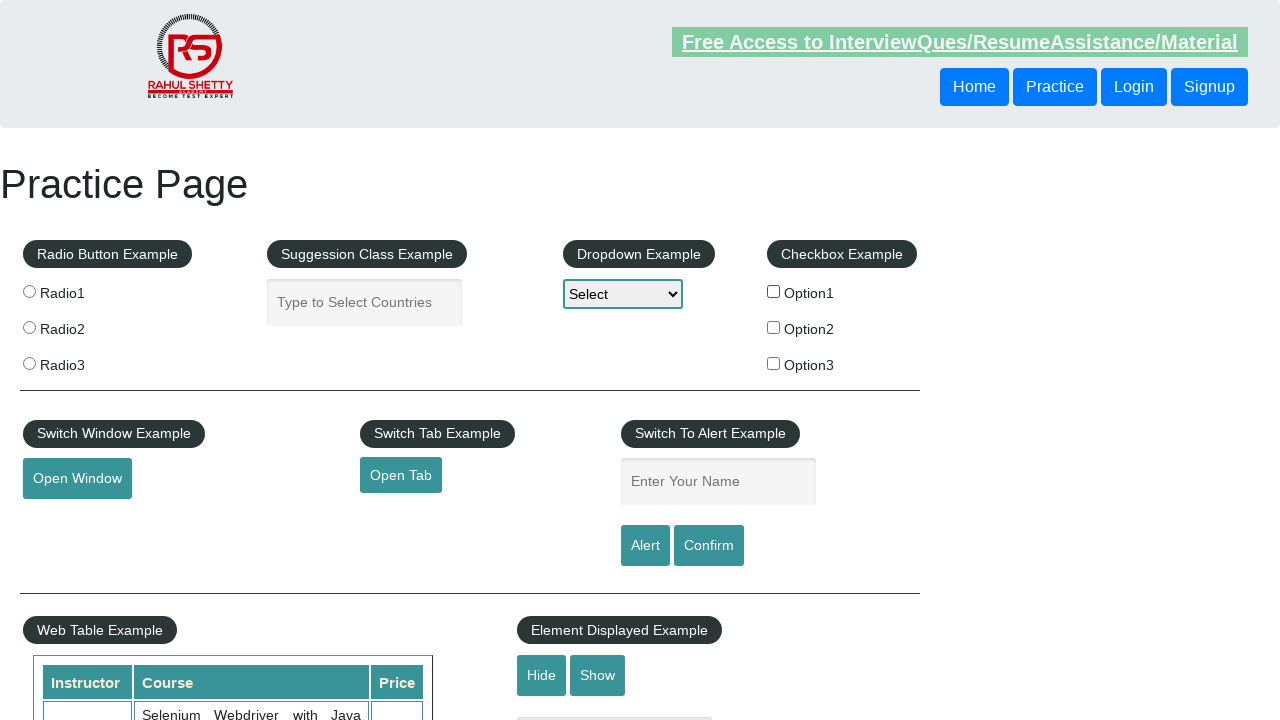

Verified there are exactly 3 checkboxes on the page
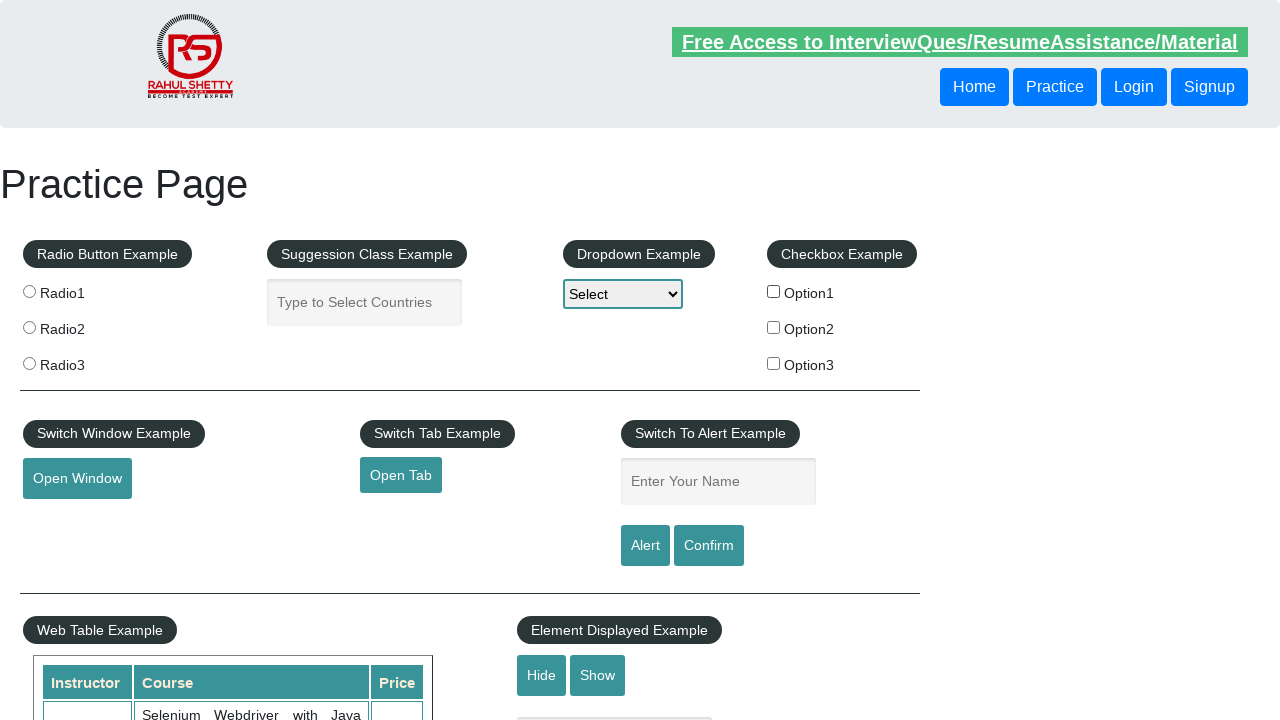

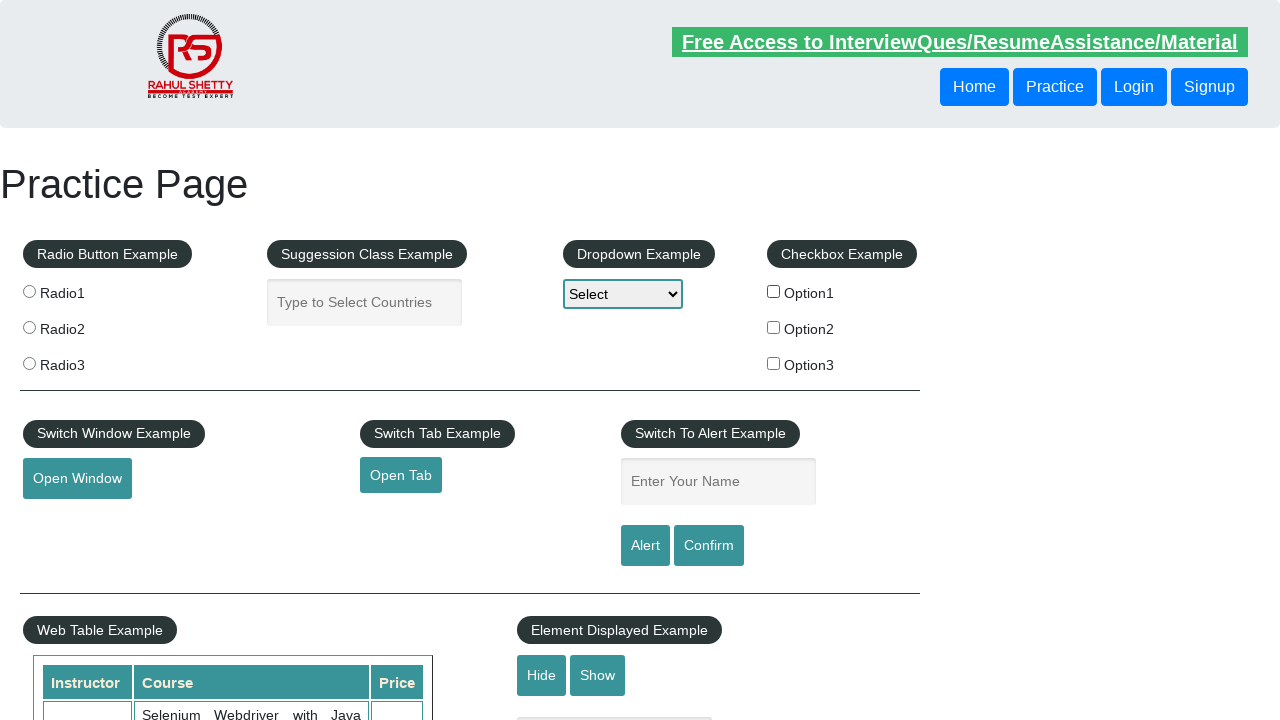